Tests JavaScript alert handling by clicking buttons that trigger different types of alerts (simple alert and confirm dialog), then accepting the first alert and dismissing the confirm dialog.

Starting URL: https://demoqa.com/alerts

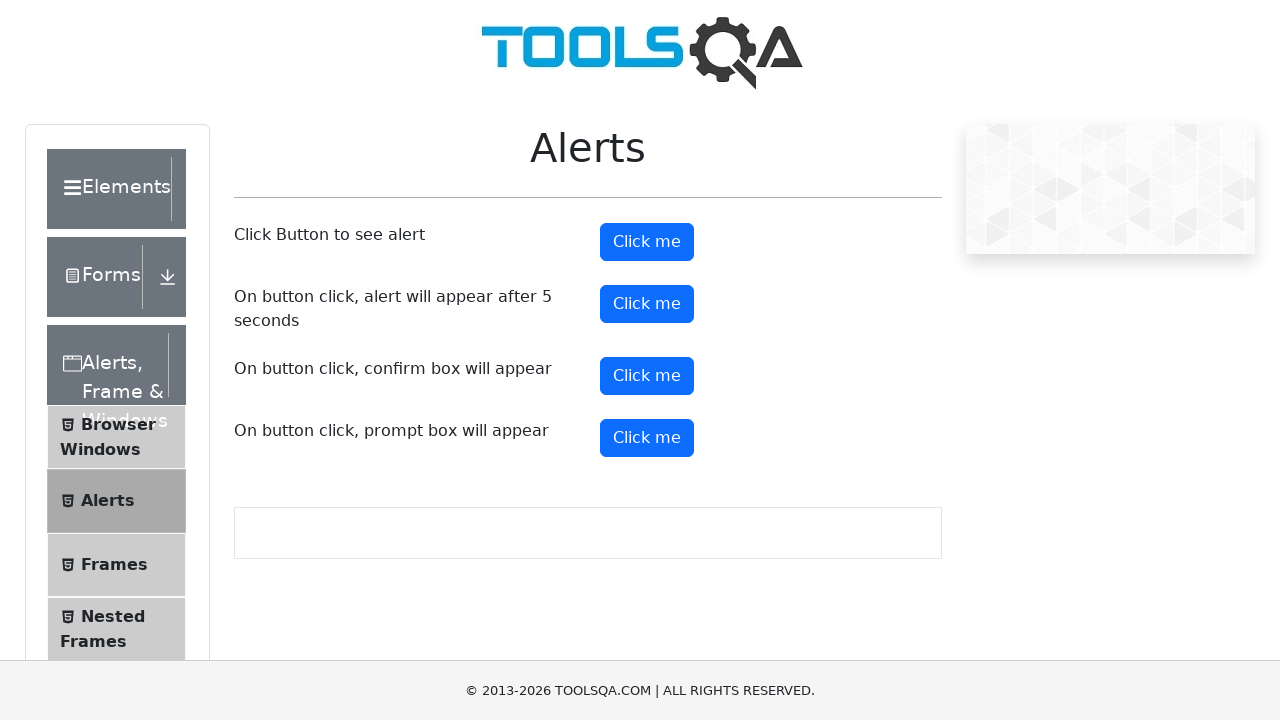

Clicked button to trigger simple alert at (647, 242) on #alertButton
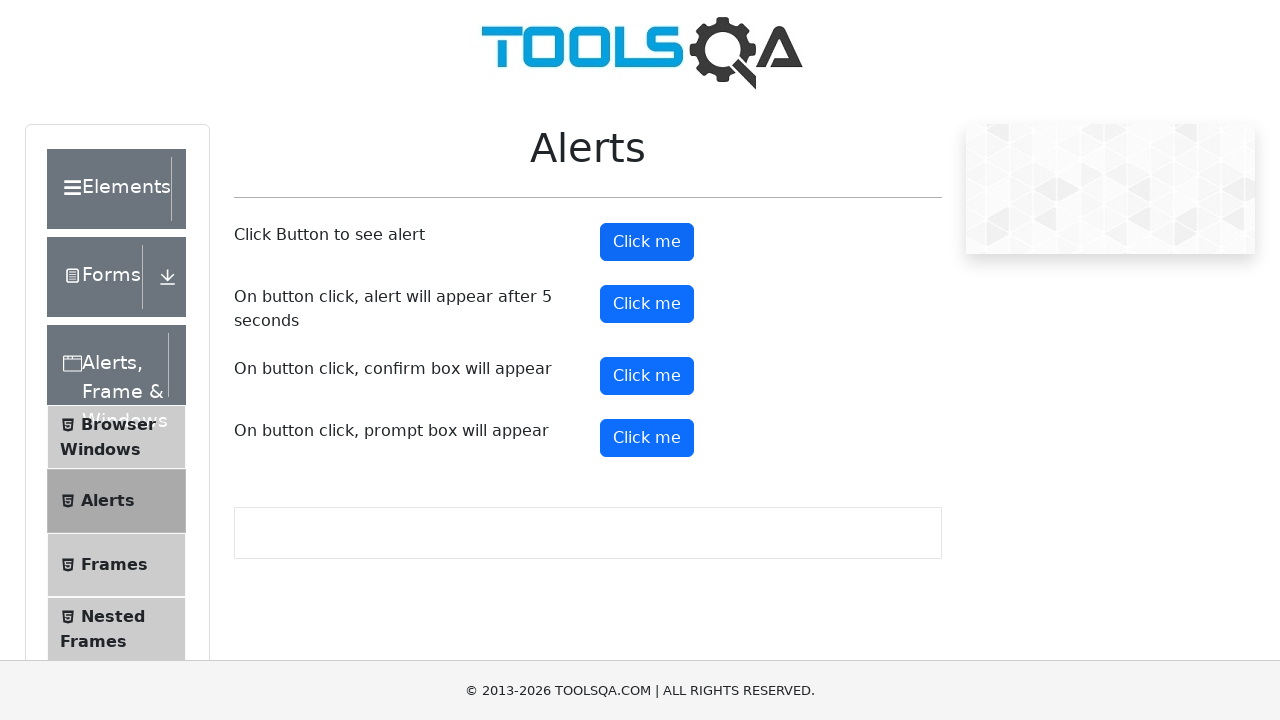

Set up dialog handler to accept alerts
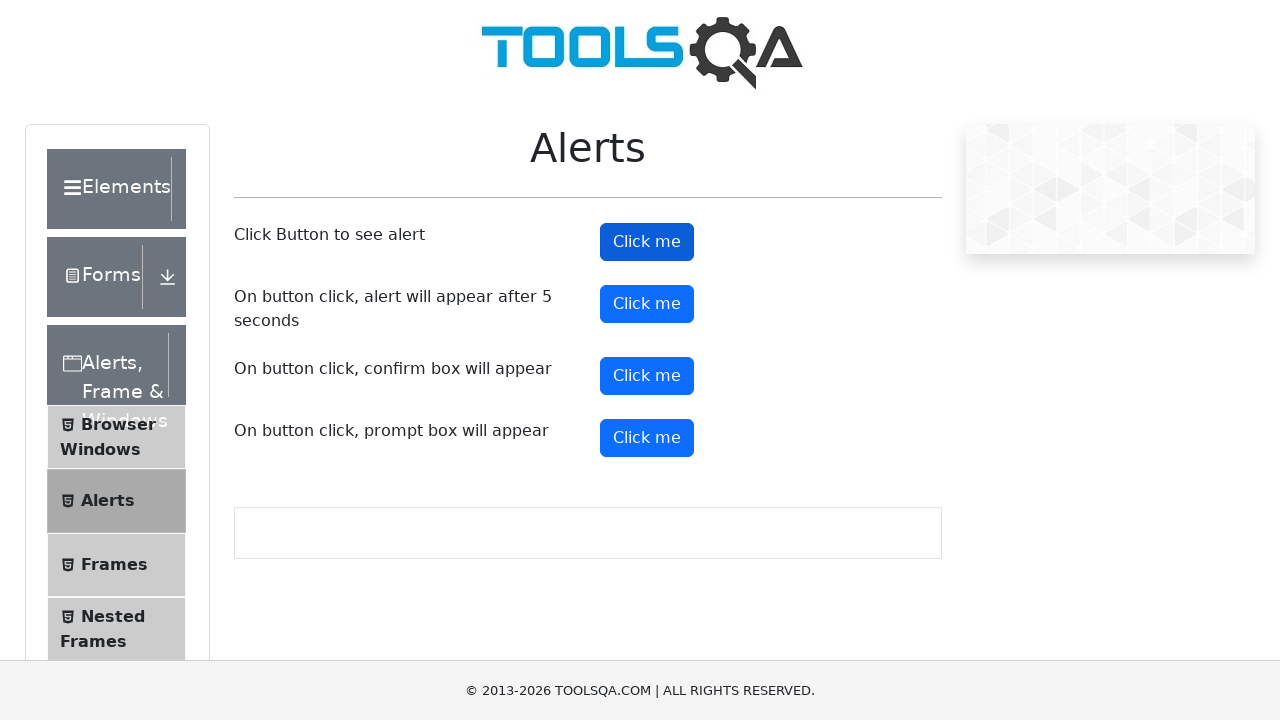

Waited for alert to be accepted
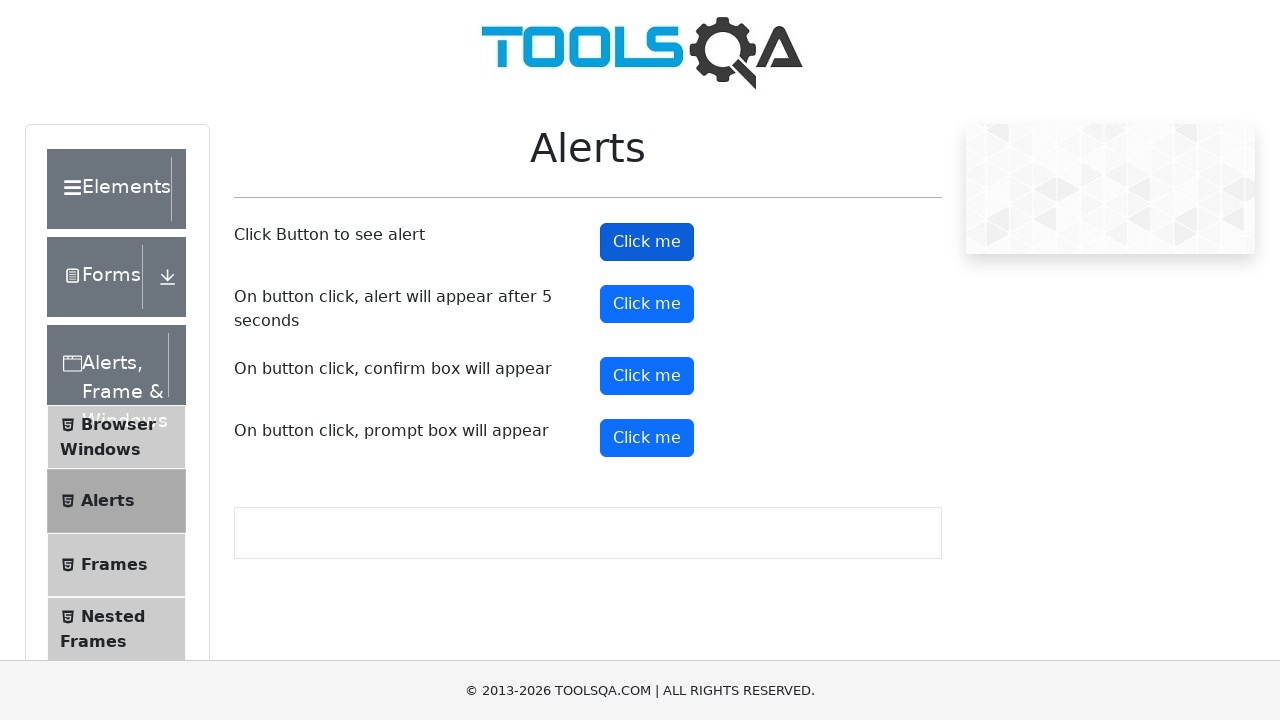

Clicked button to trigger confirm dialog at (647, 376) on #confirmButton
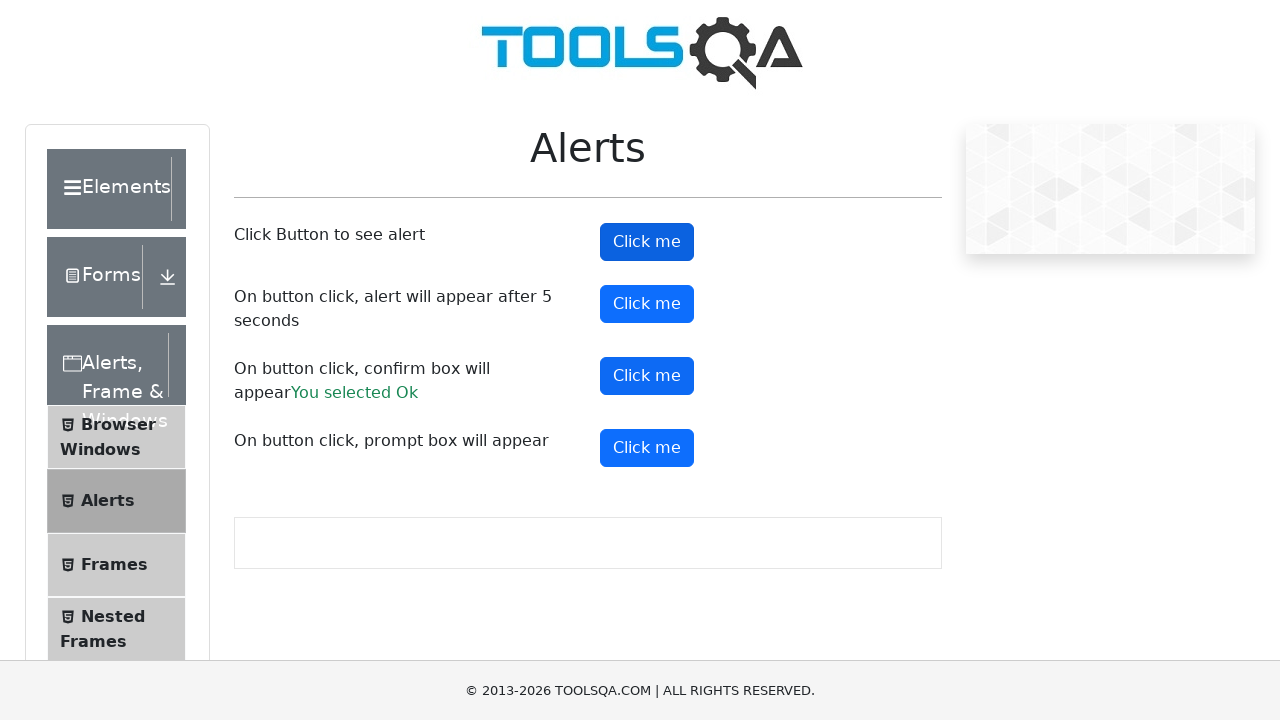

Set up dialog handler to dismiss confirm dialog
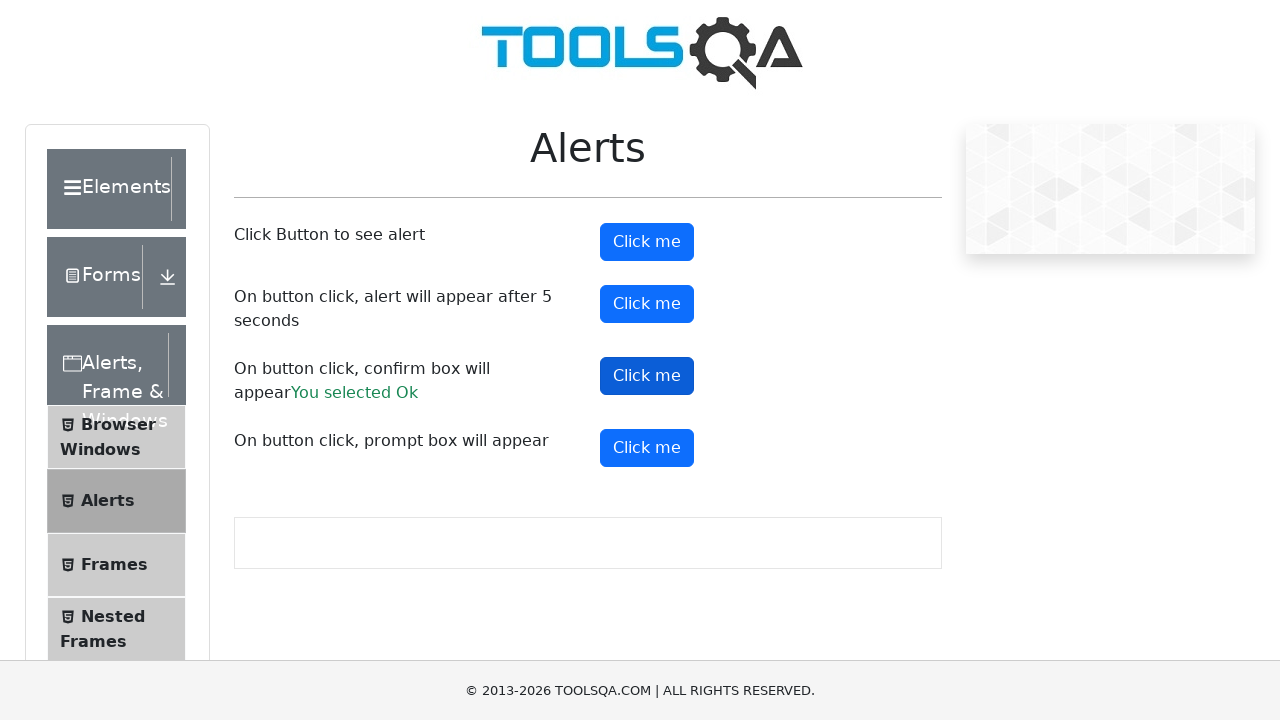

Waited for confirm dialog to be dismissed
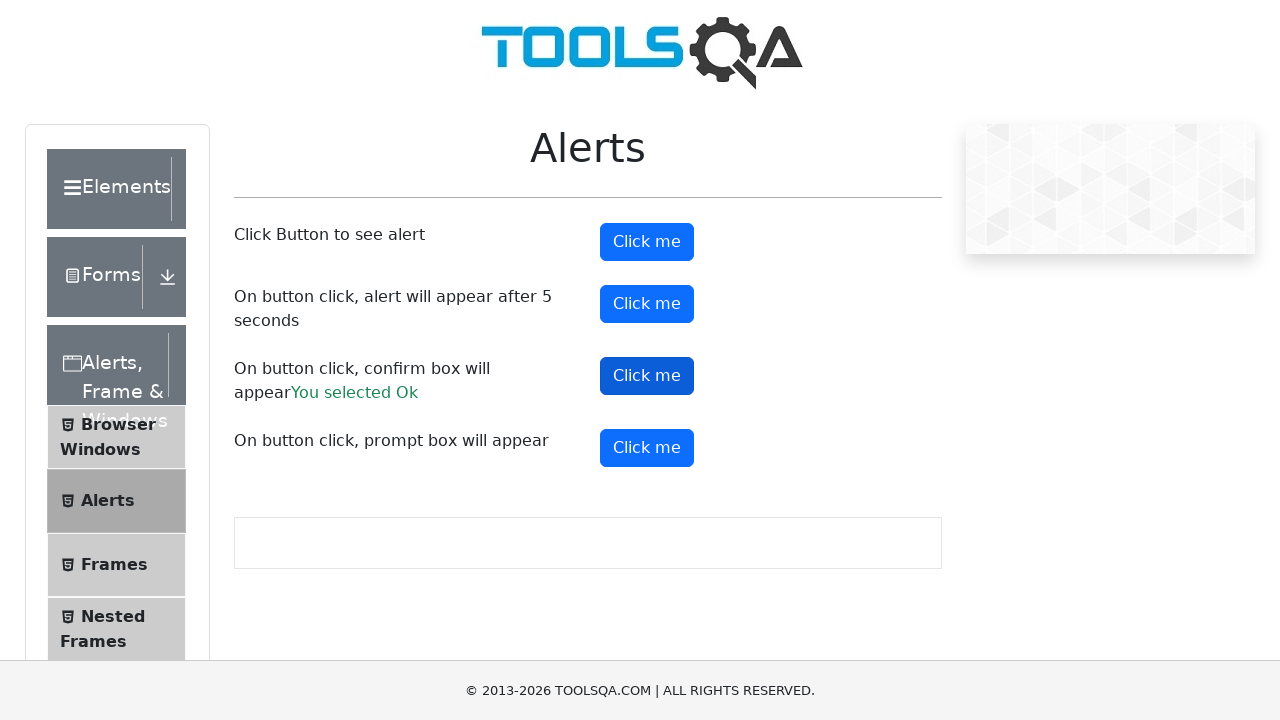

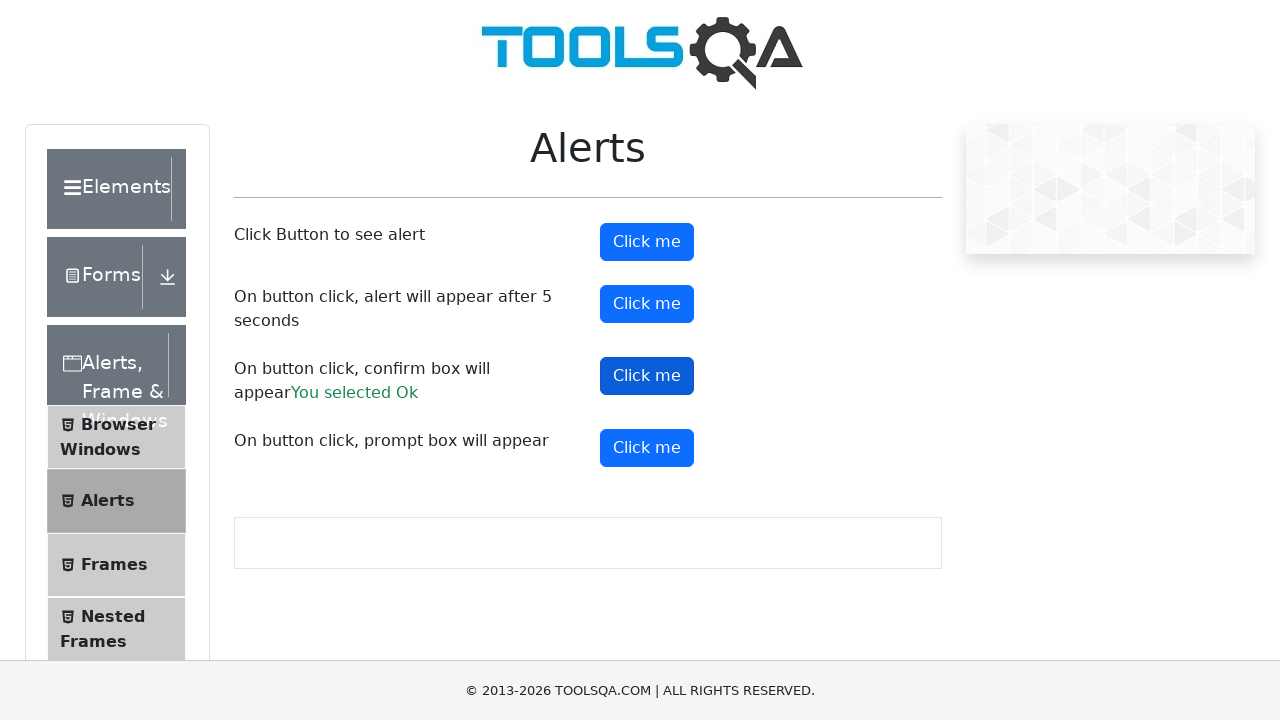